Tests multiplication operation on a calculator by entering two numbers and verifying the result

Starting URL: https://safatelli.github.io/tp-test-logiciel/assets/calc.html

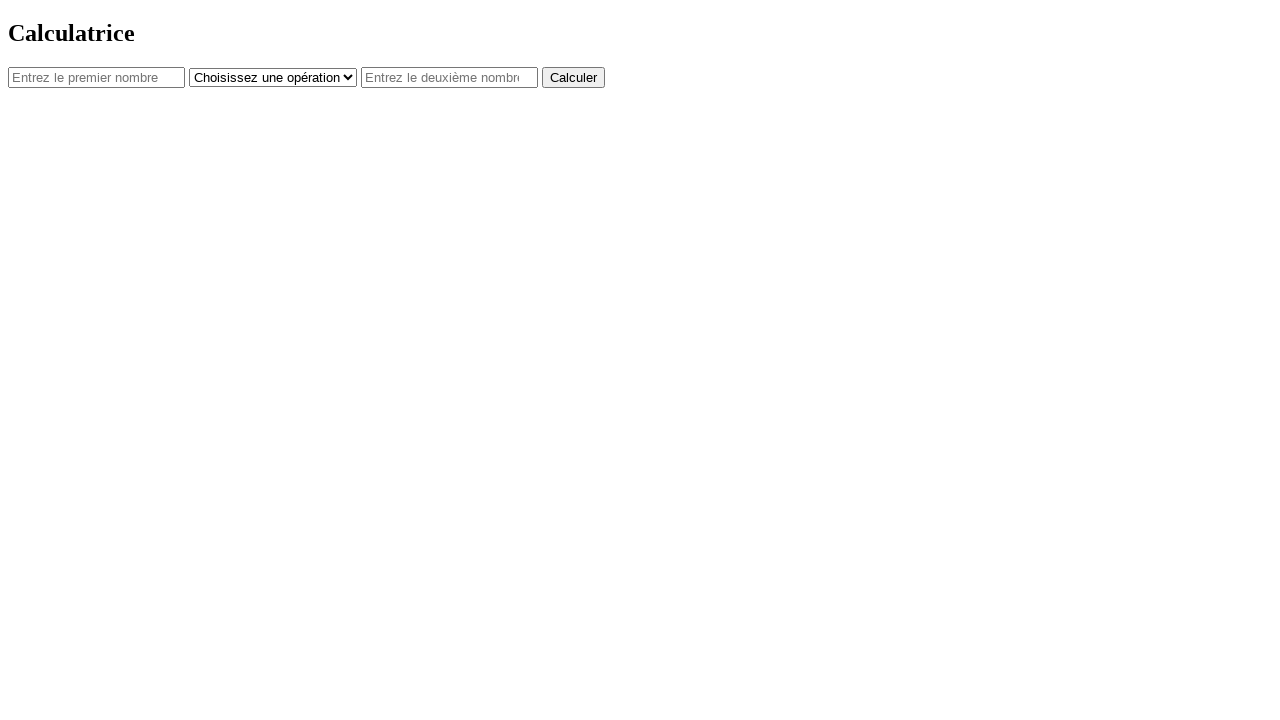

Clicked on first number input field at (96, 77) on #num1
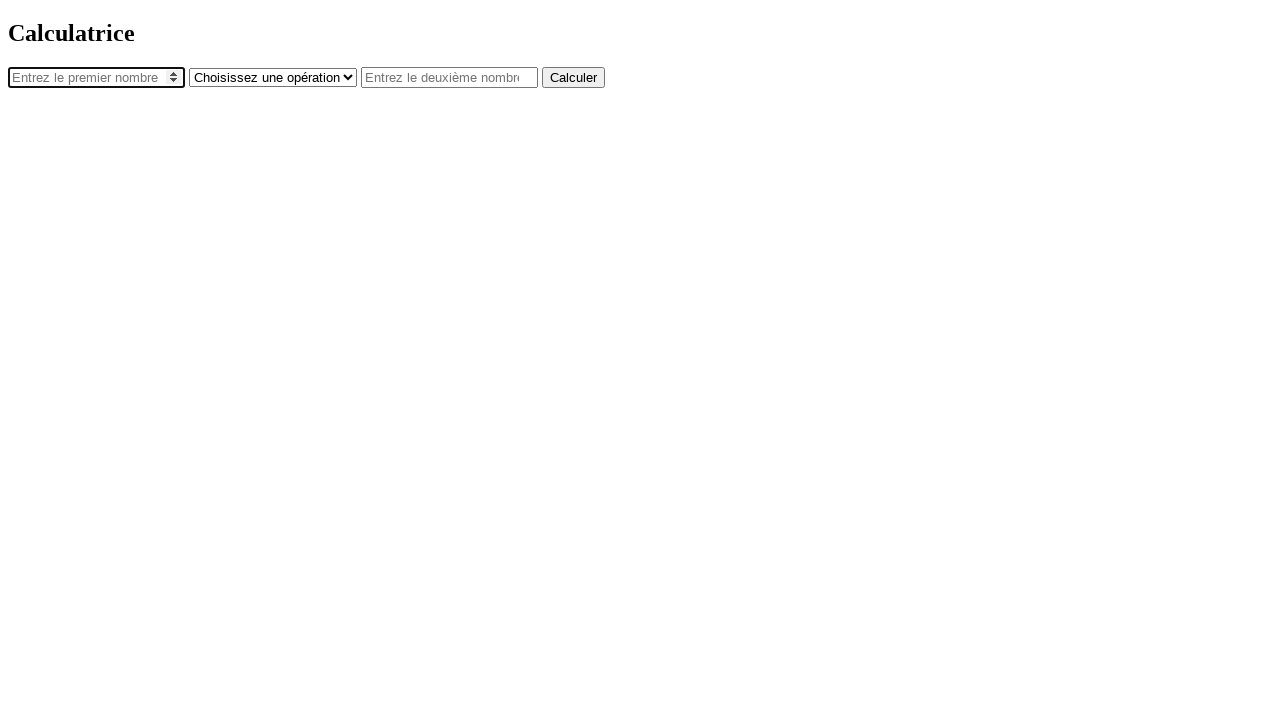

Filled first number input with '15' on #num1
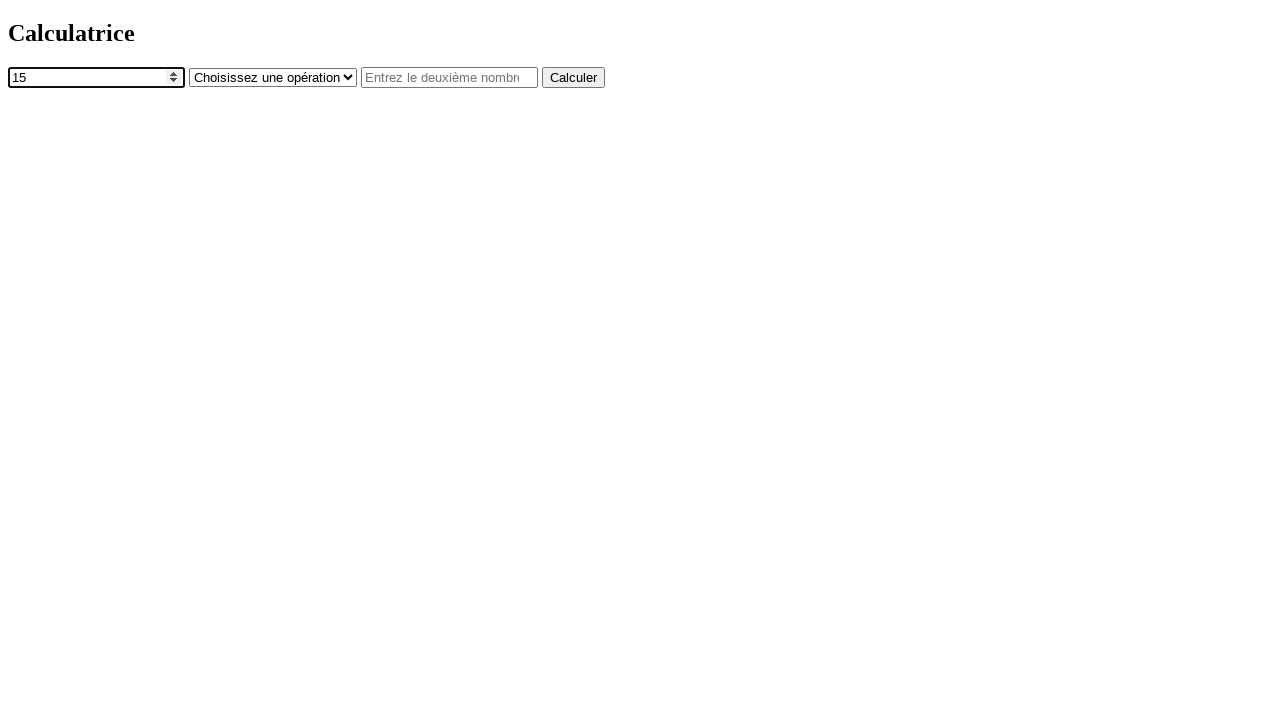

Clicked on operator dropdown at (273, 77) on #operator
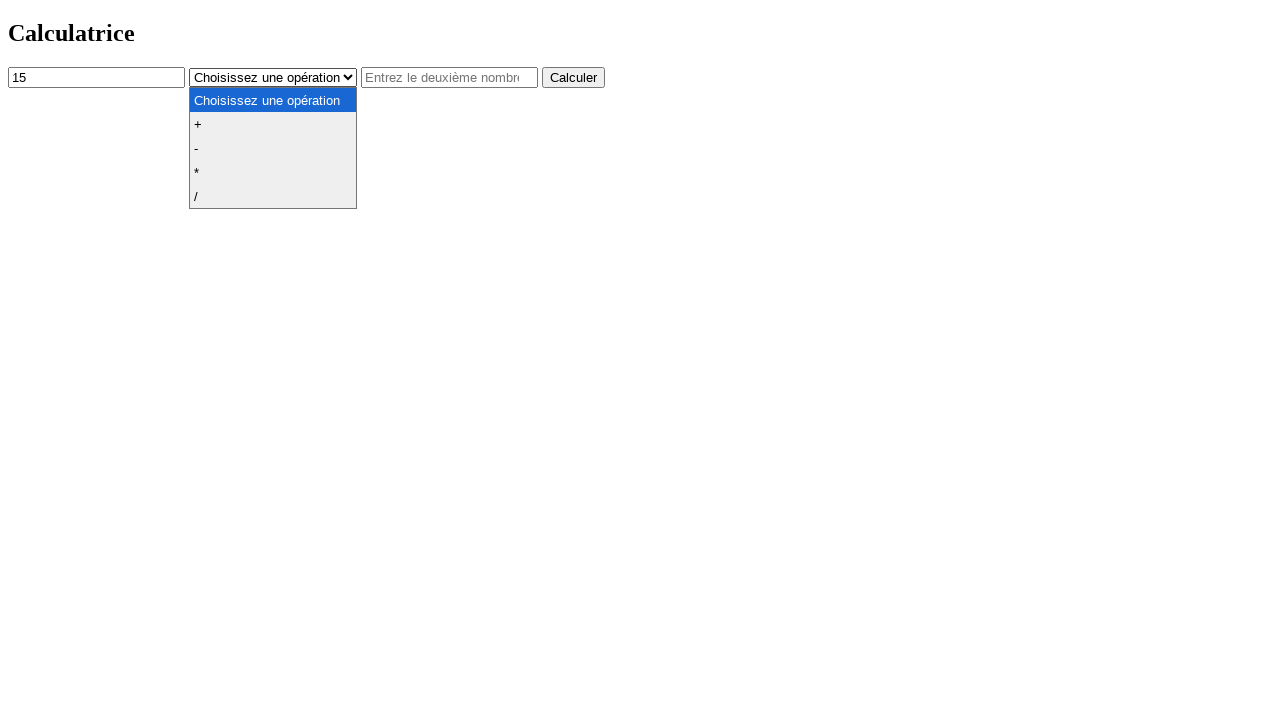

Selected multiplication operator '*' on #operator
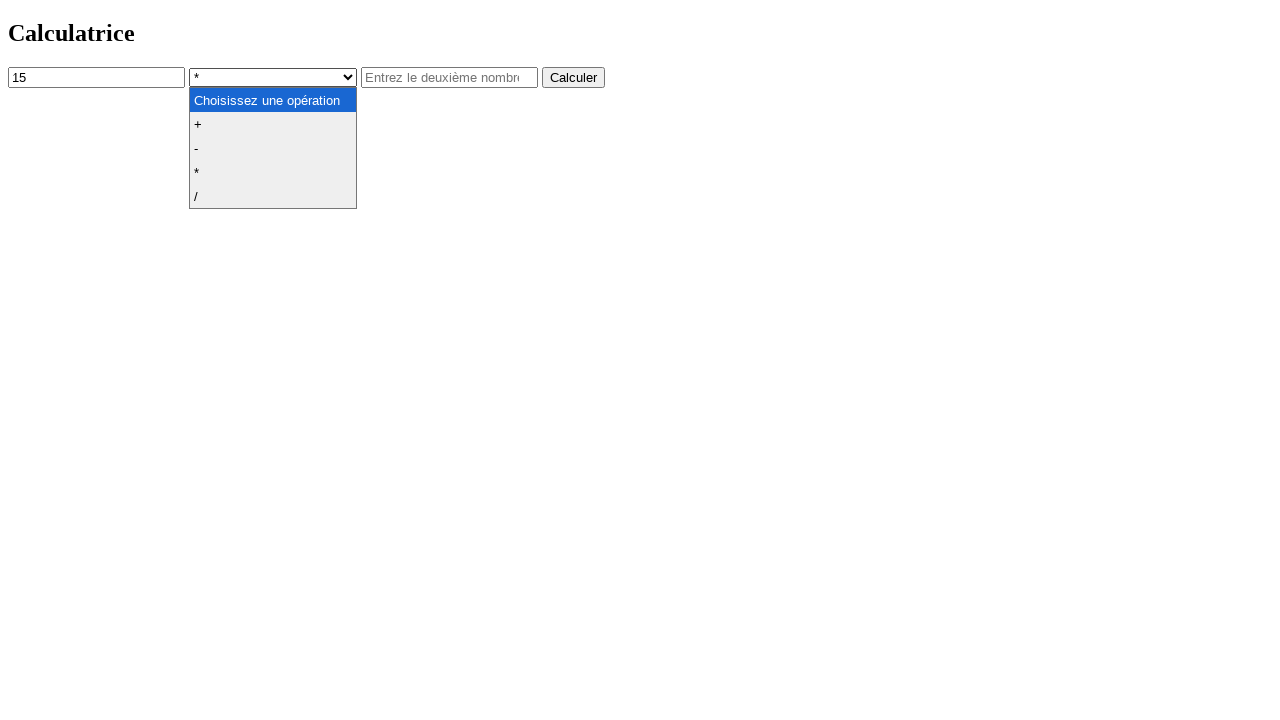

Clicked on second number input field at (450, 77) on #num2
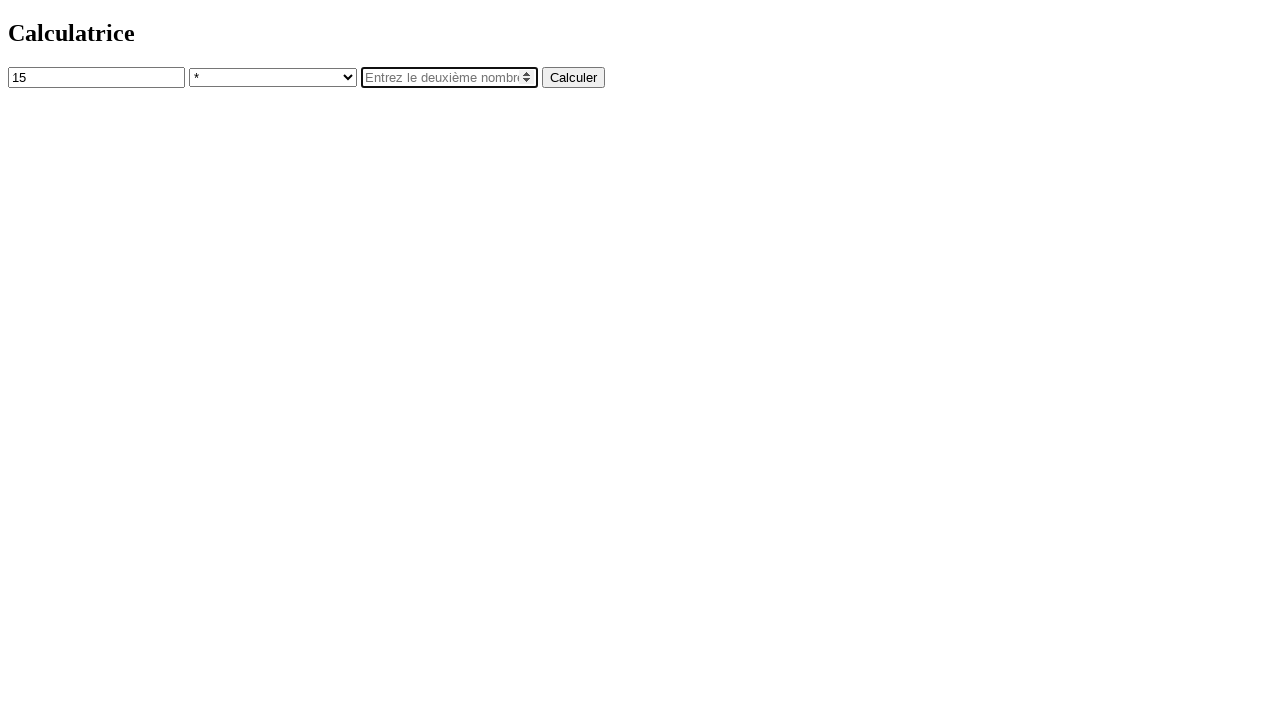

Filled second number input with '12' on #num2
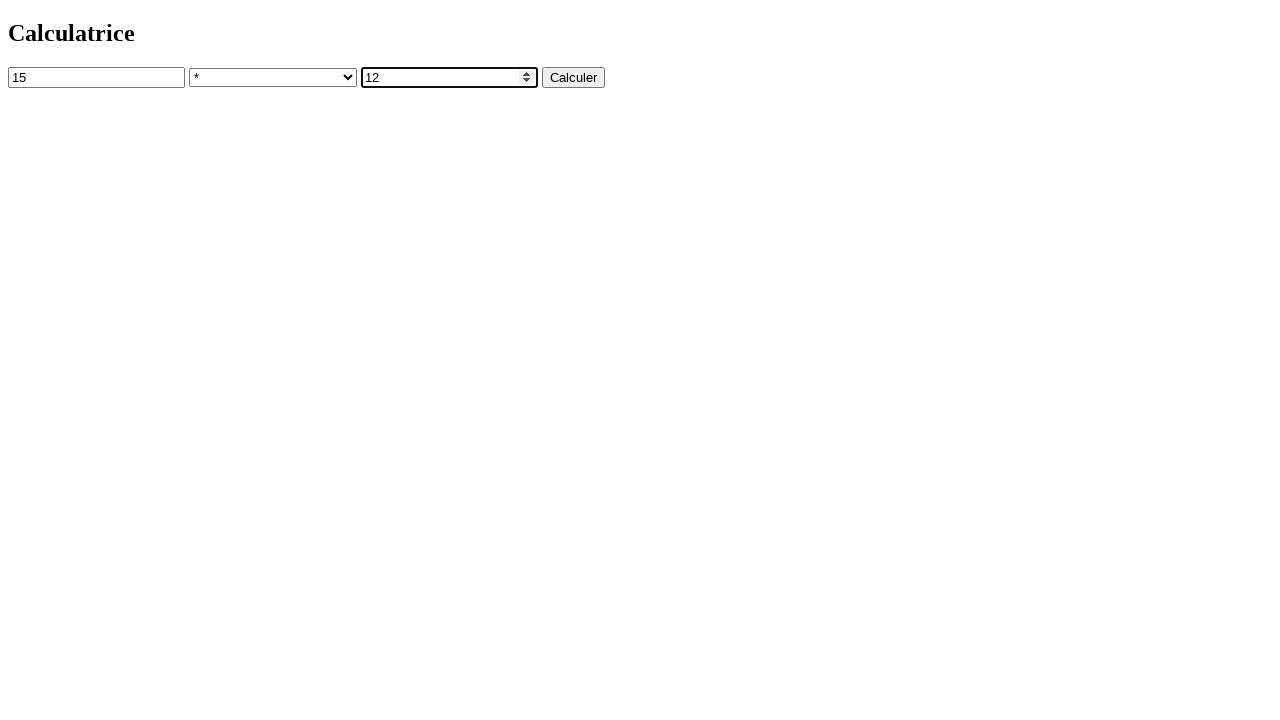

Clicked calculate button at (574, 77) on button
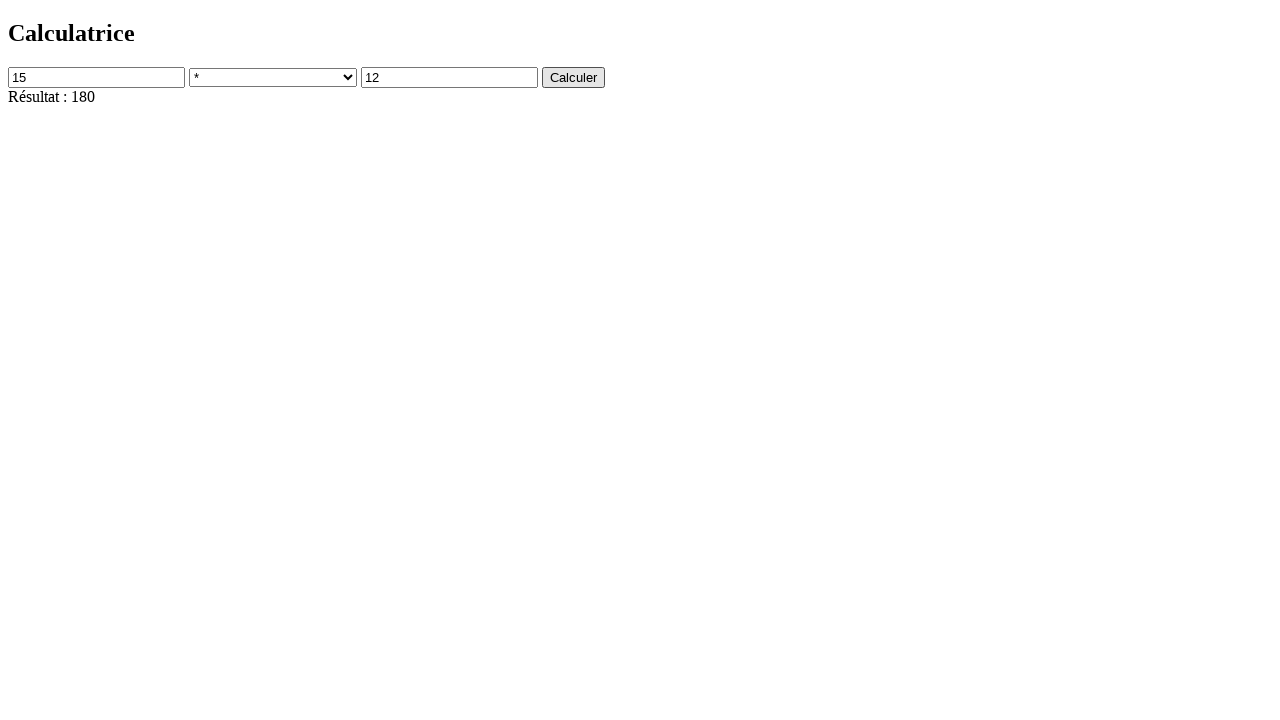

Verified multiplication result is 'Résultat : 180'
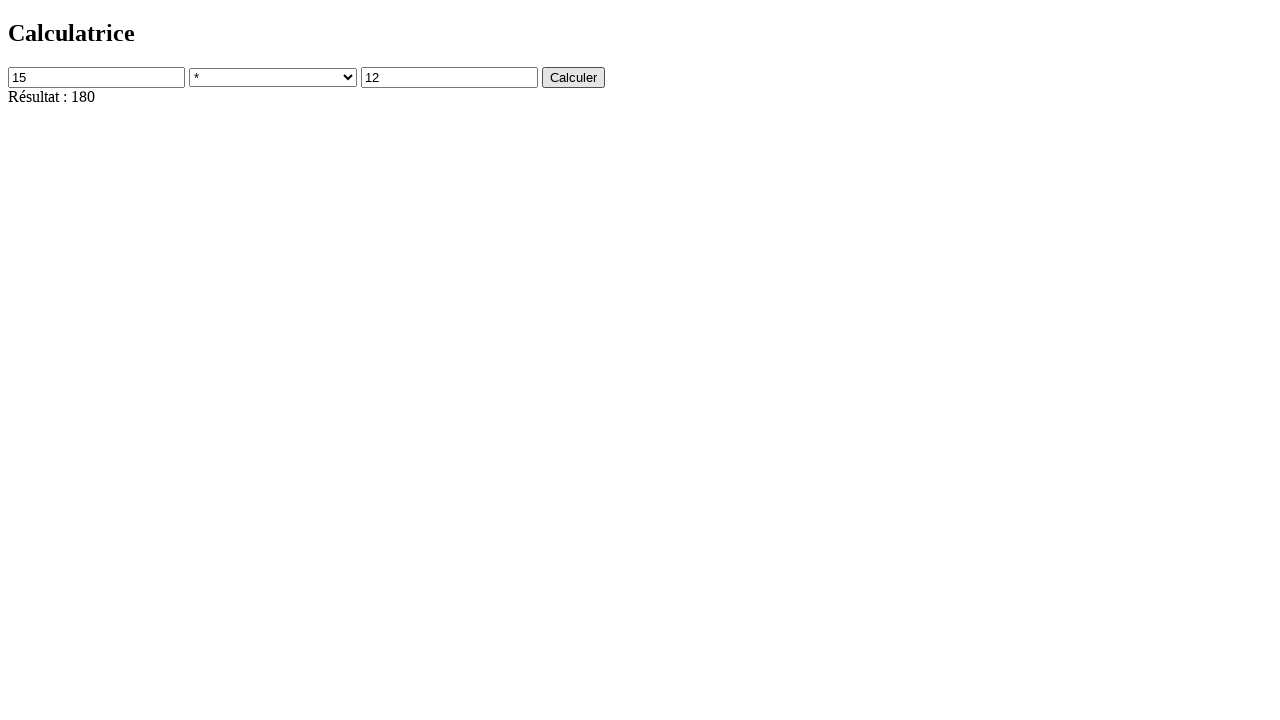

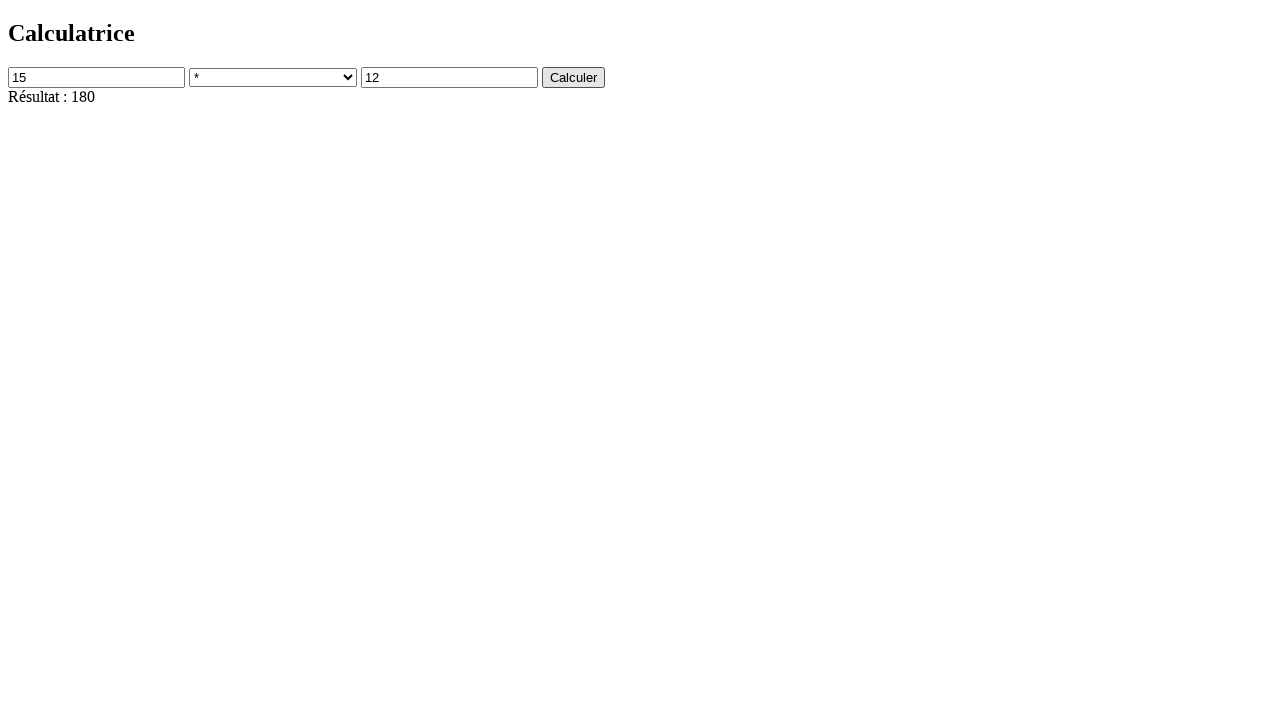